Tests calculator modulo by entering 2 and 2, selecting modulo operation, and verifying the result is 0

Starting URL: http://juliemr.github.io/protractor-demo/

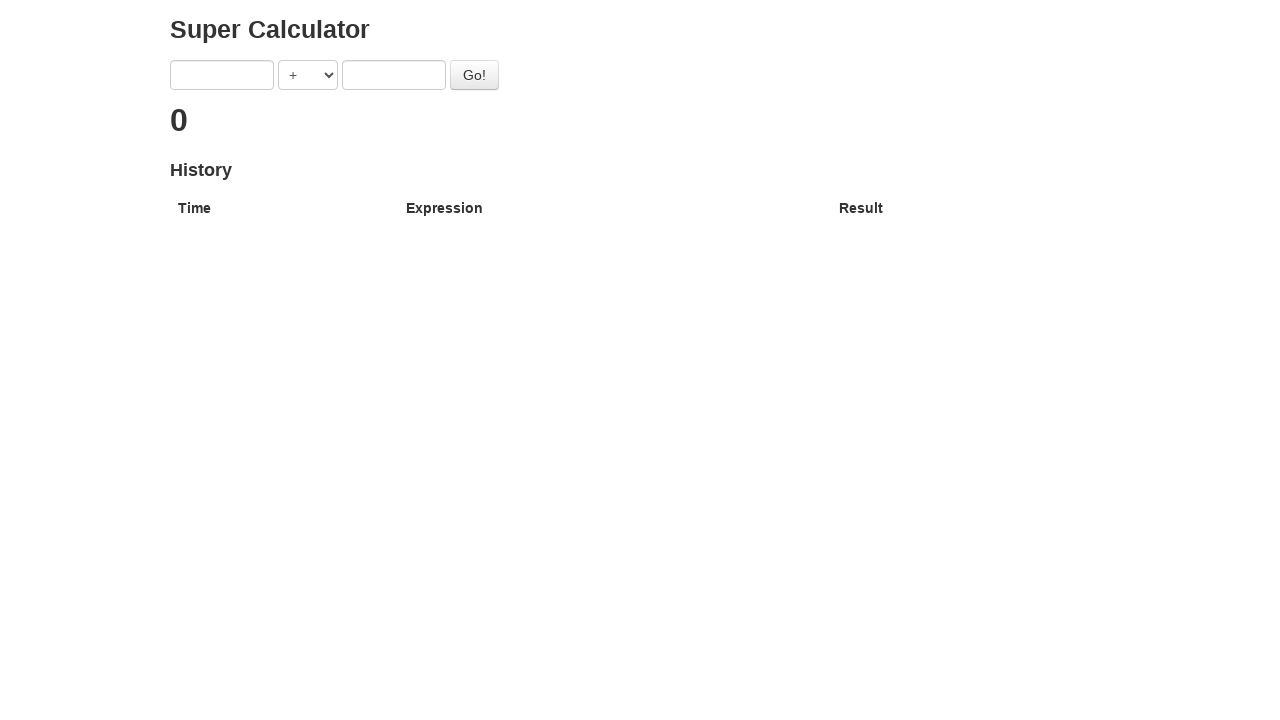

Entered first number '2' in calculator on input[ng-model='first']
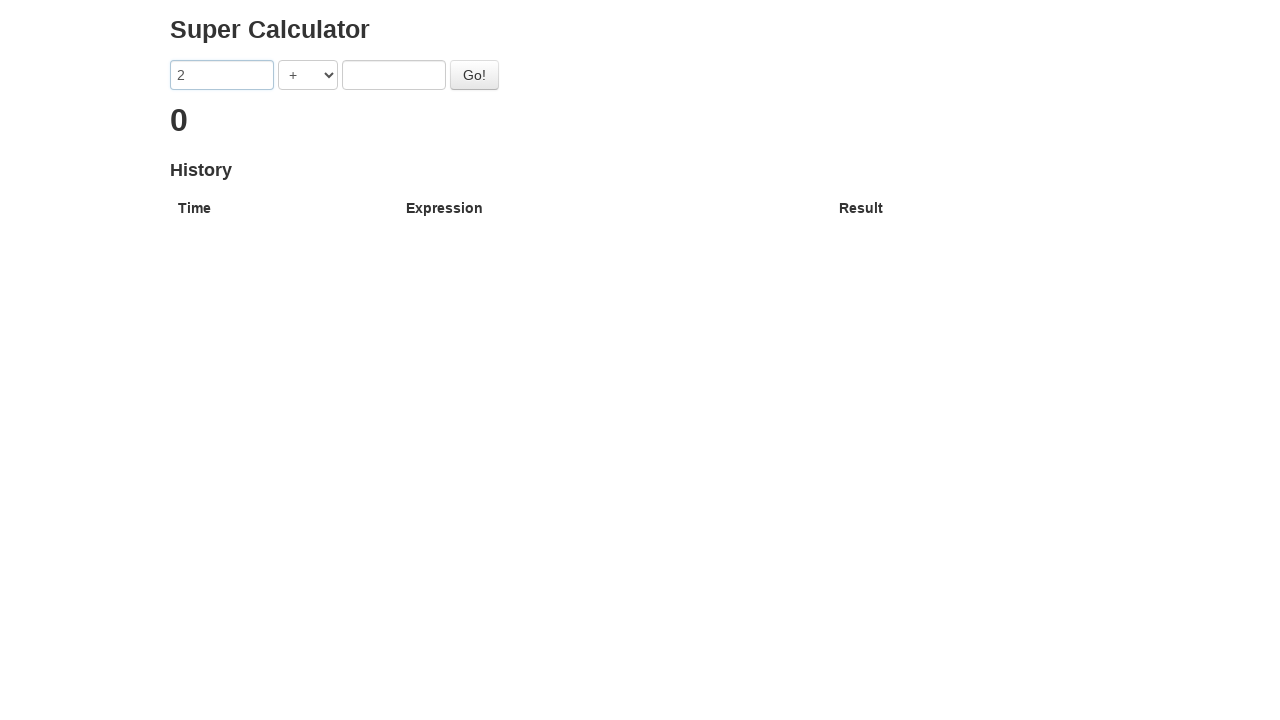

Entered second number '2' in calculator on input[ng-model='second']
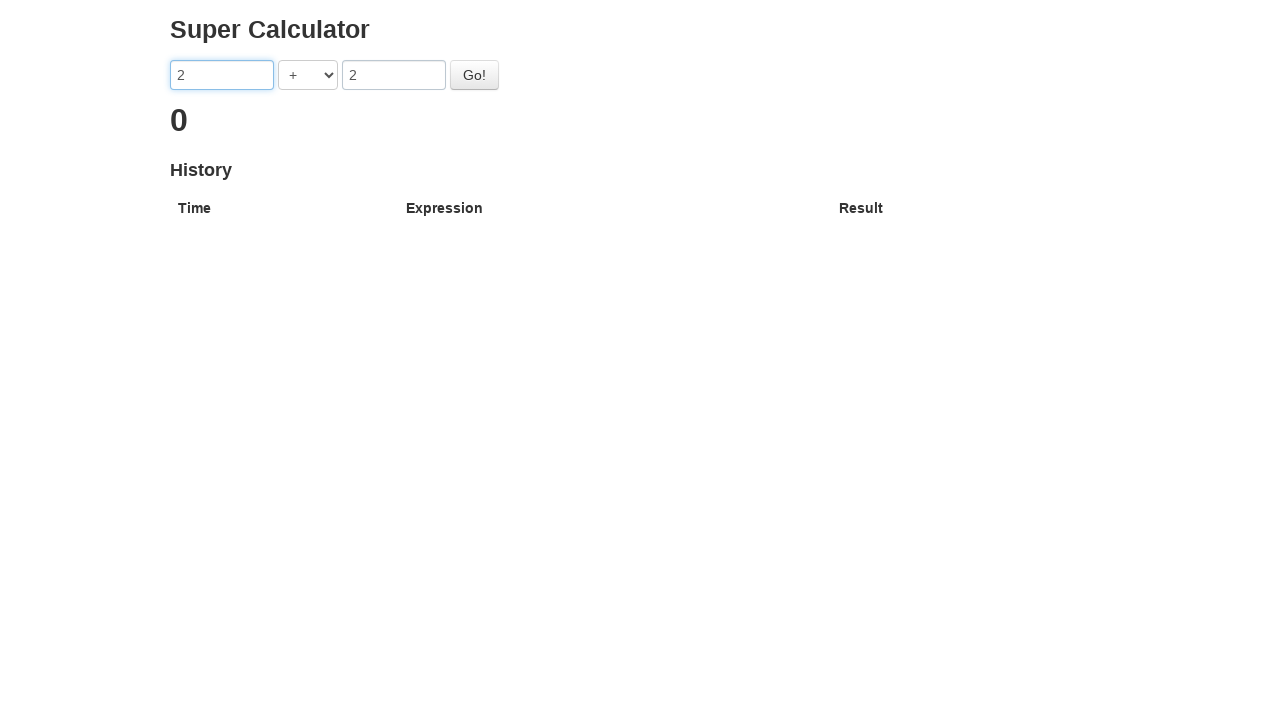

Selected MODULO operation from dropdown on select[ng-model='operator']
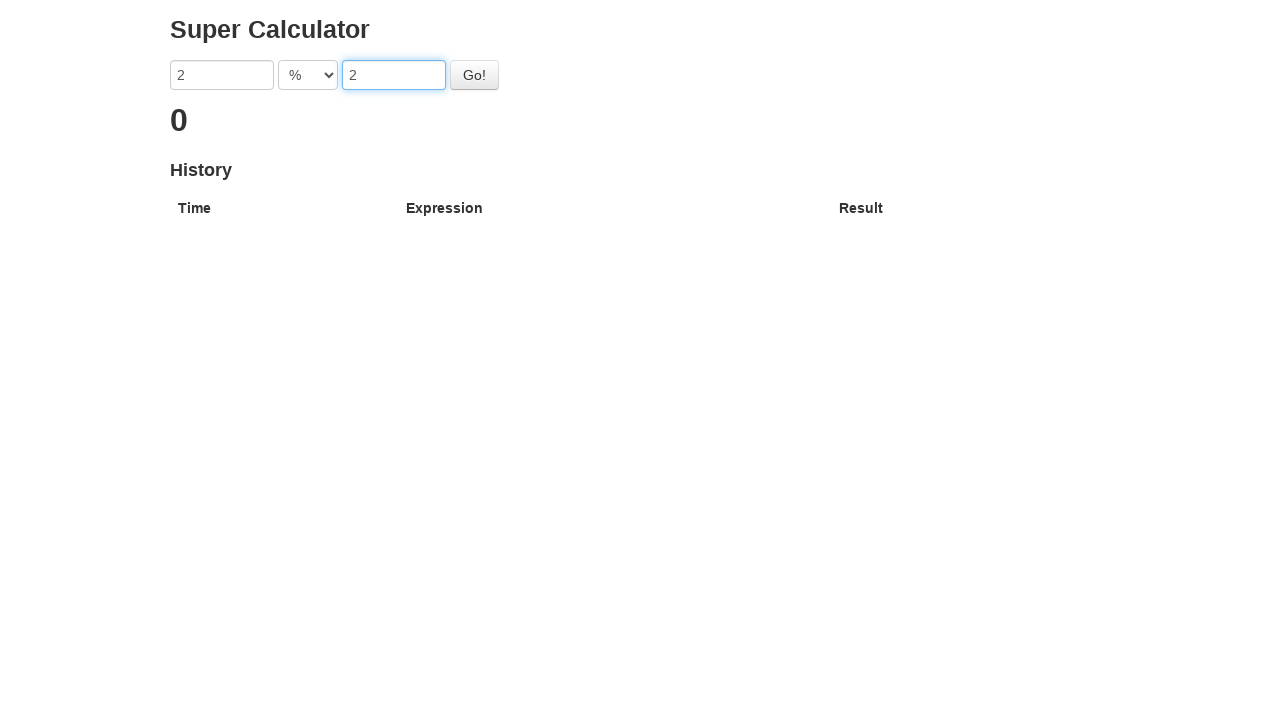

Clicked Go button to calculate modulo at (474, 75) on #gobutton
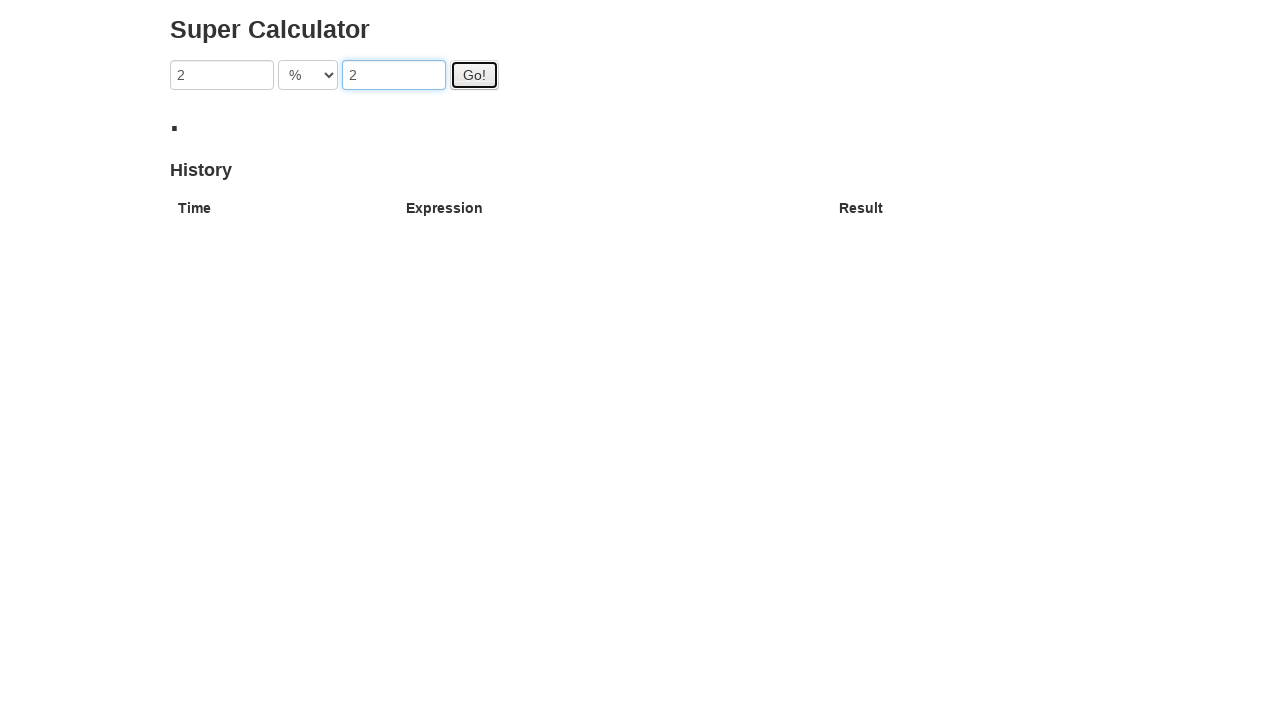

Verified result is displayed (2 modulo 2 = 0)
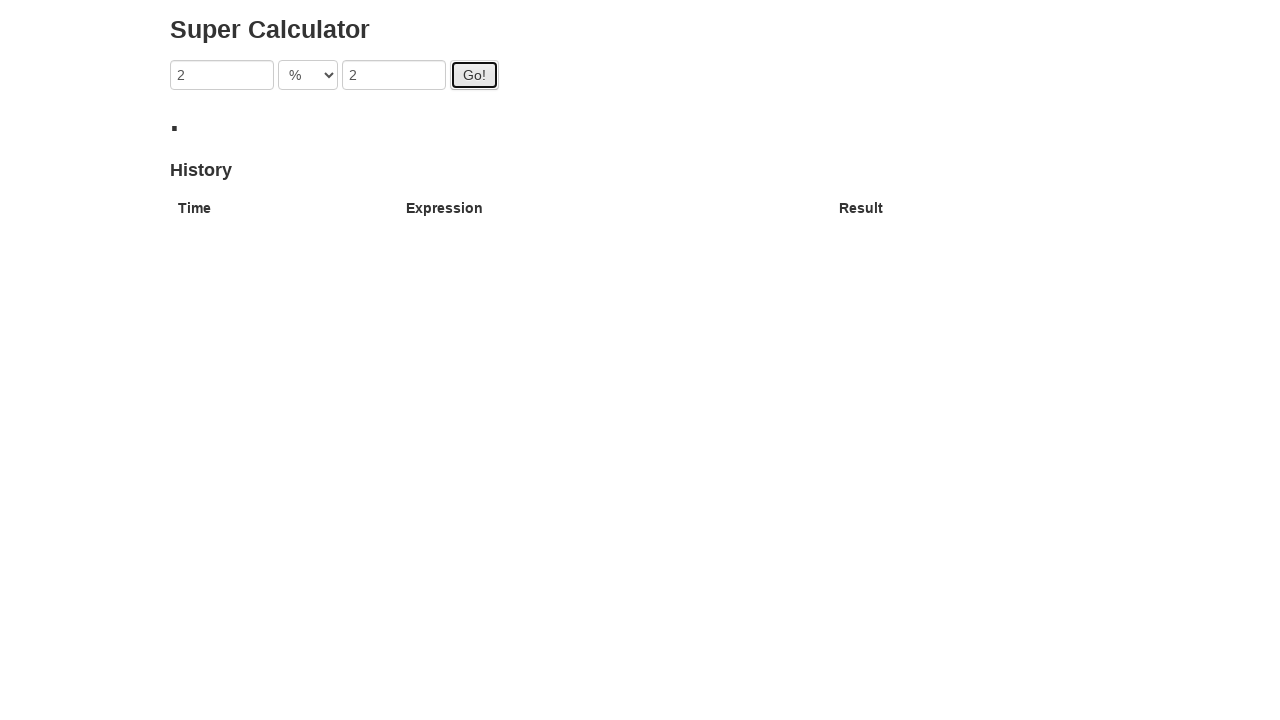

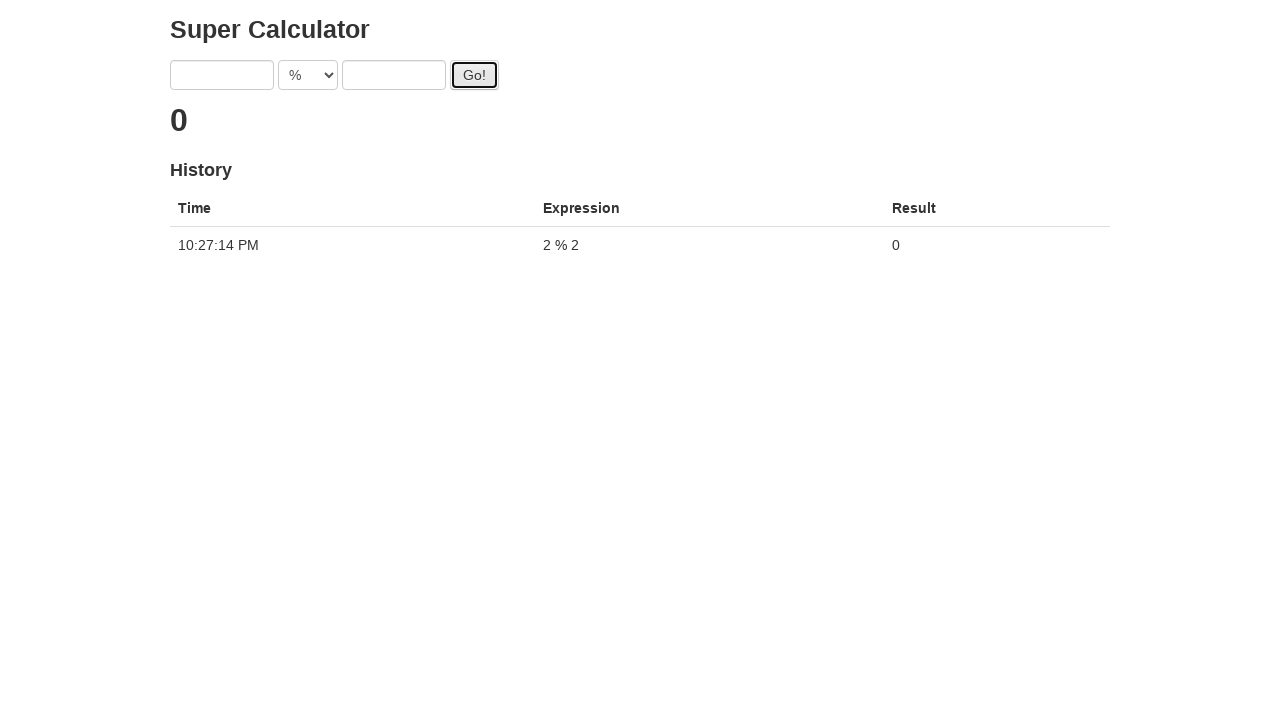